Selects "Commercial Bank" sector and iterates through multiple dates to scrape stock market data from ShareSansar.

Starting URL: https://www.sharesansar.com/today-share-price

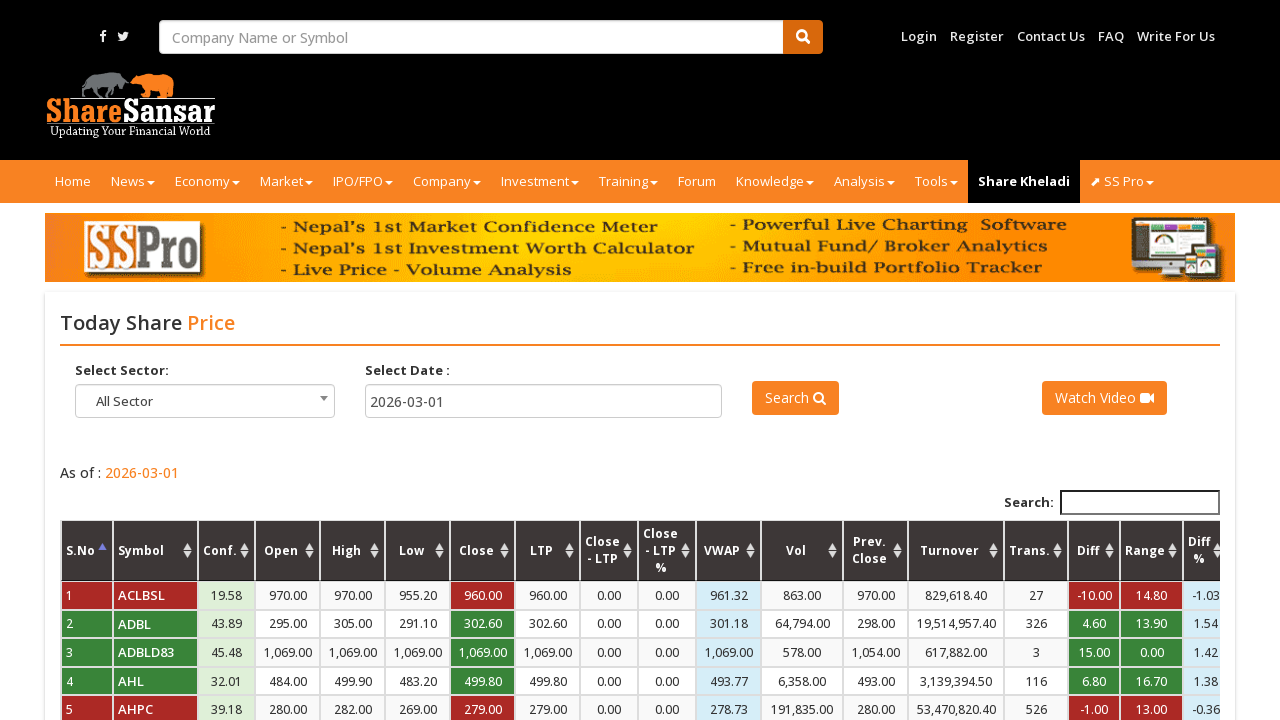

Clicked sector dropdown to open options at (205, 402) on xpath=//span[@id='select2-sector-container']
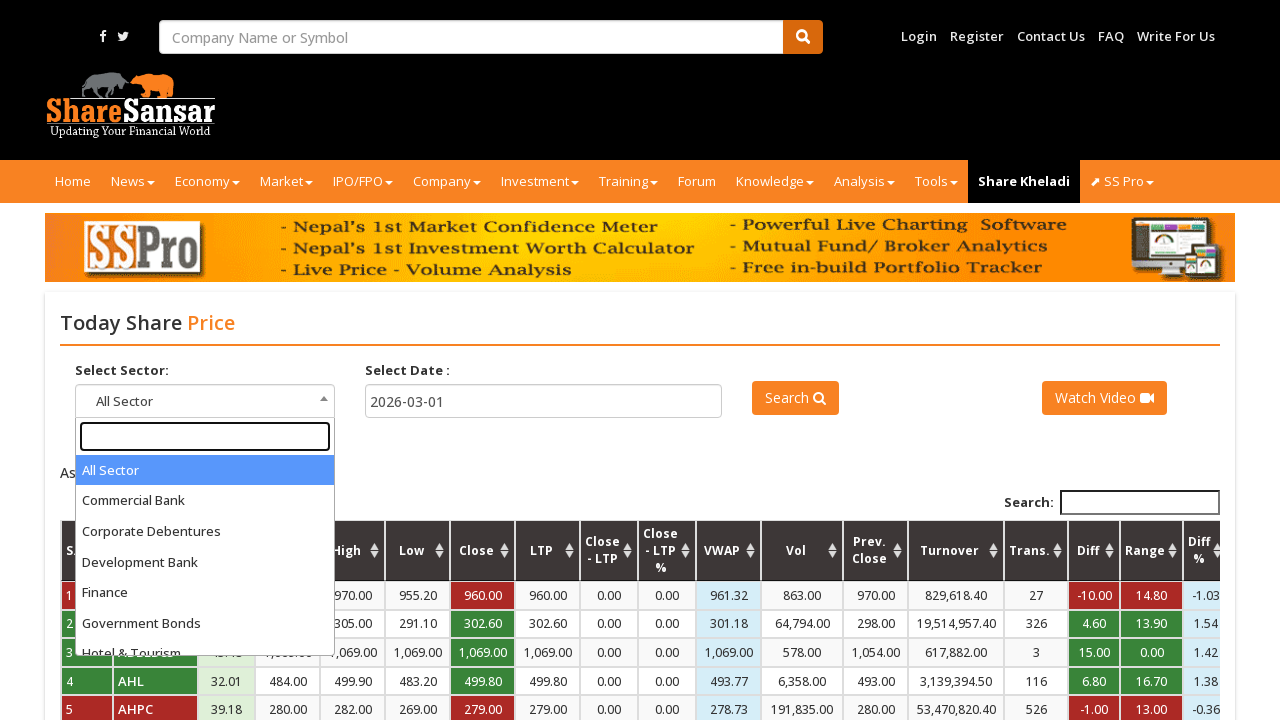

Typed 'Commercial Bank' in sector search field on //input[@role='textbox' and @type='search']
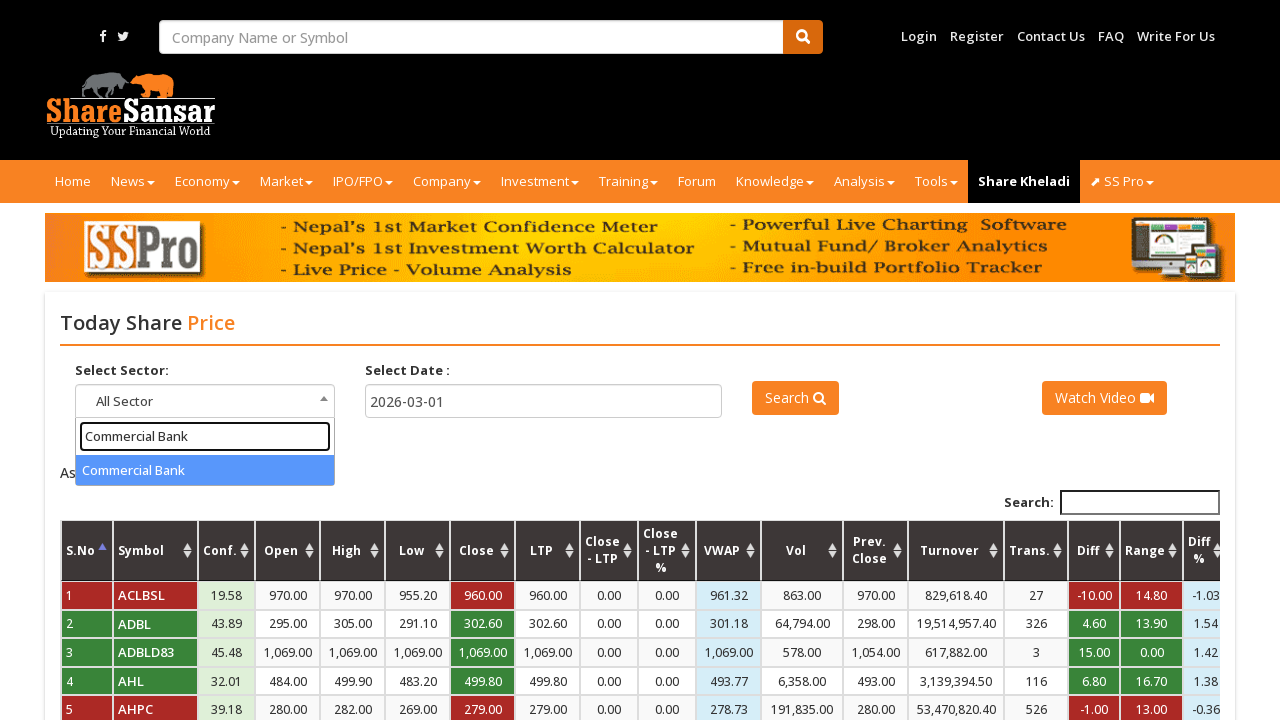

Pressed Enter to select Commercial Bank sector on //input[@role='textbox' and @type='search']
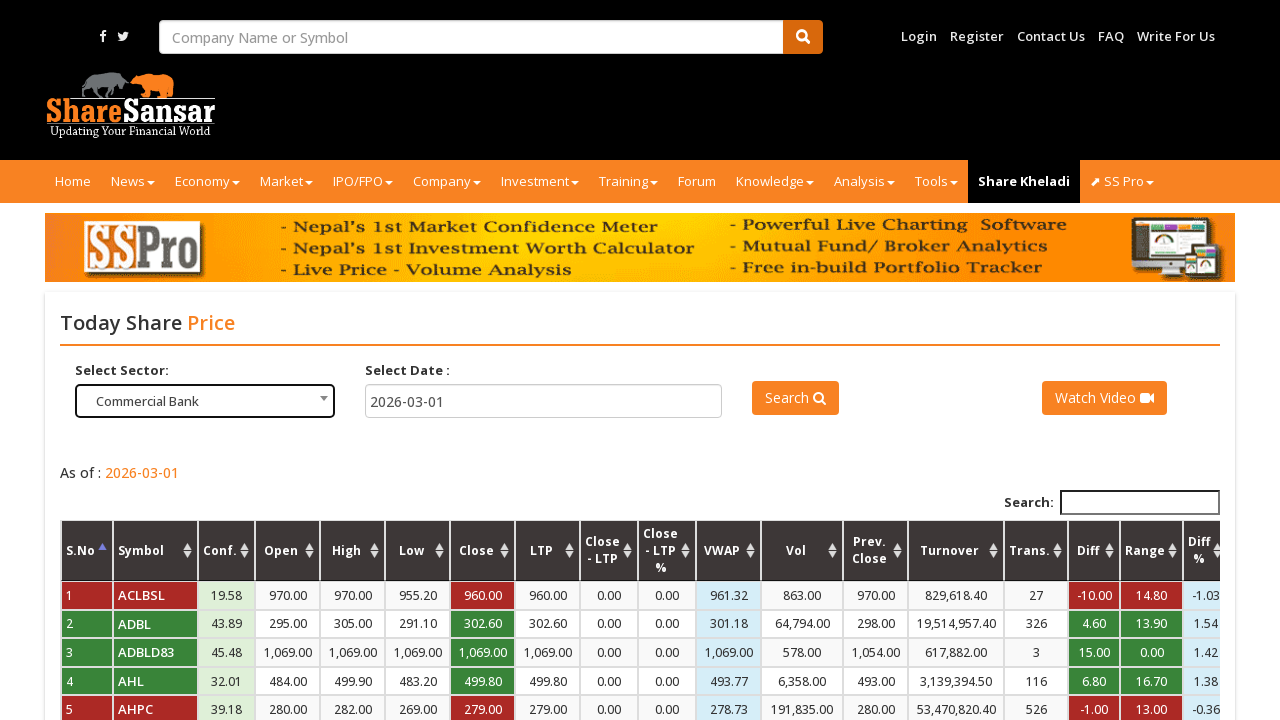

Cleared date input field on input[name='date']
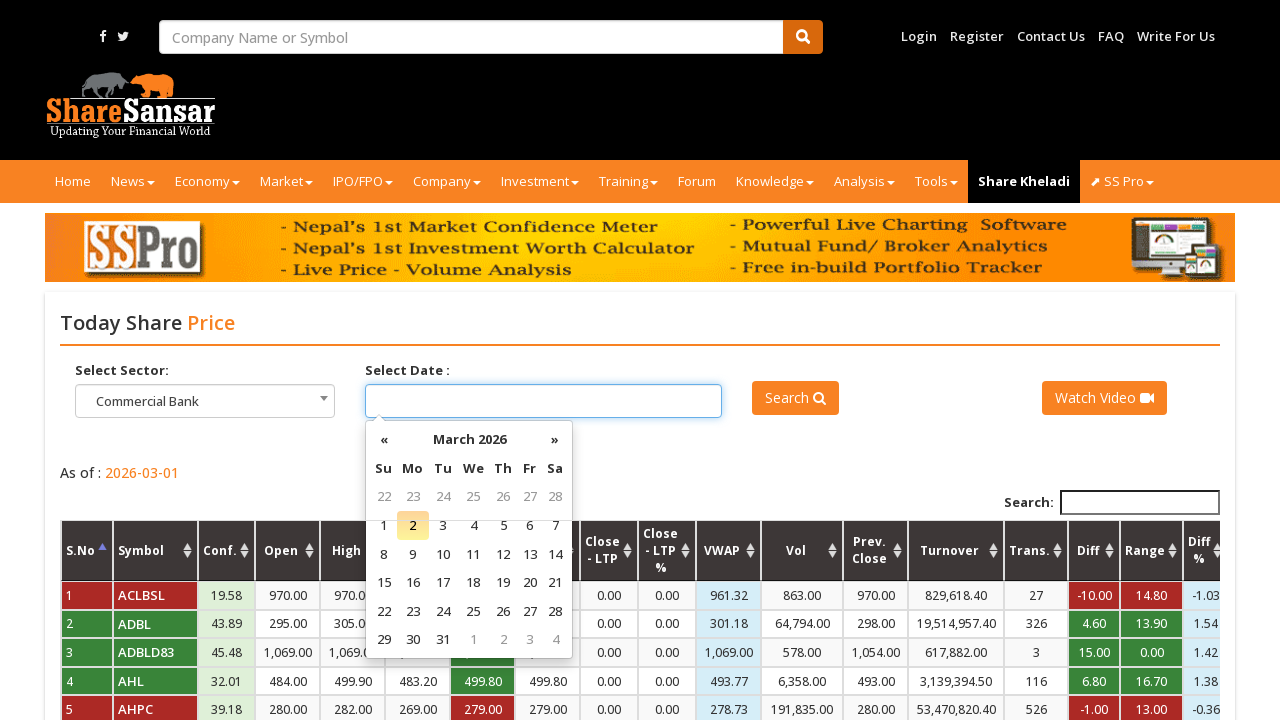

Filled date input with 2024-06-06 on input[name='date']
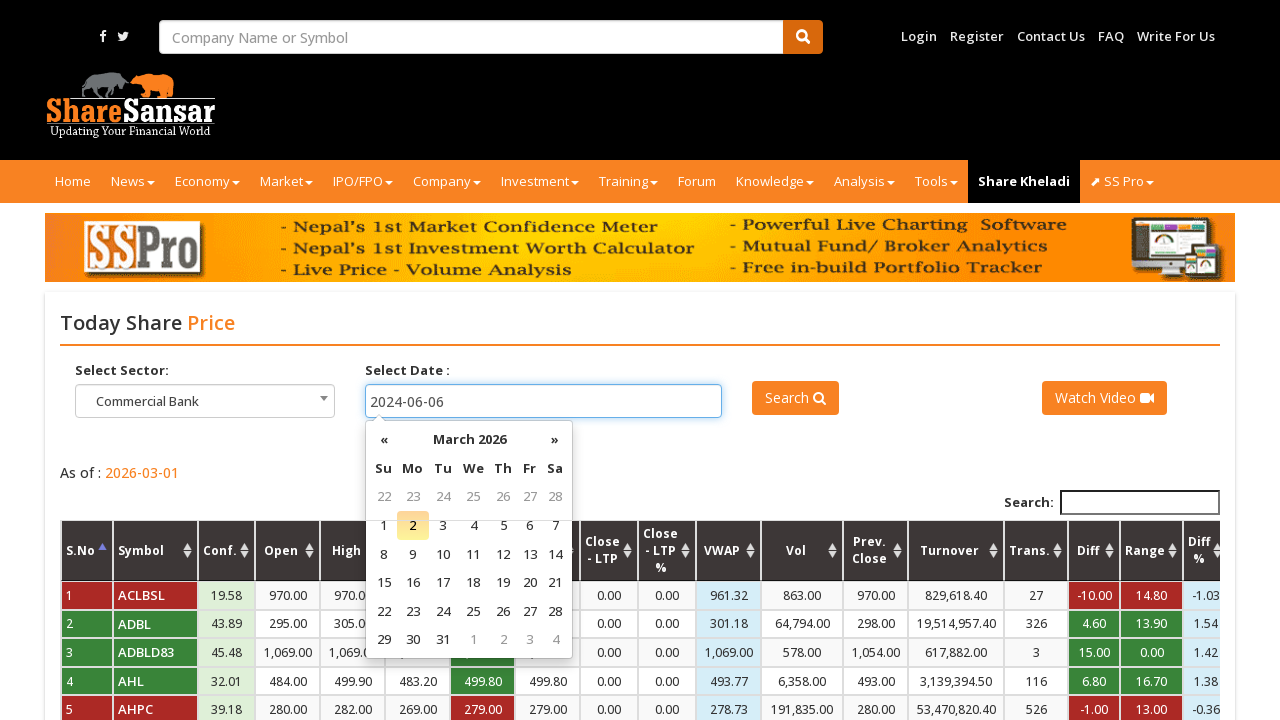

Pressed Enter to confirm date 2024-06-06 on input[name='date']
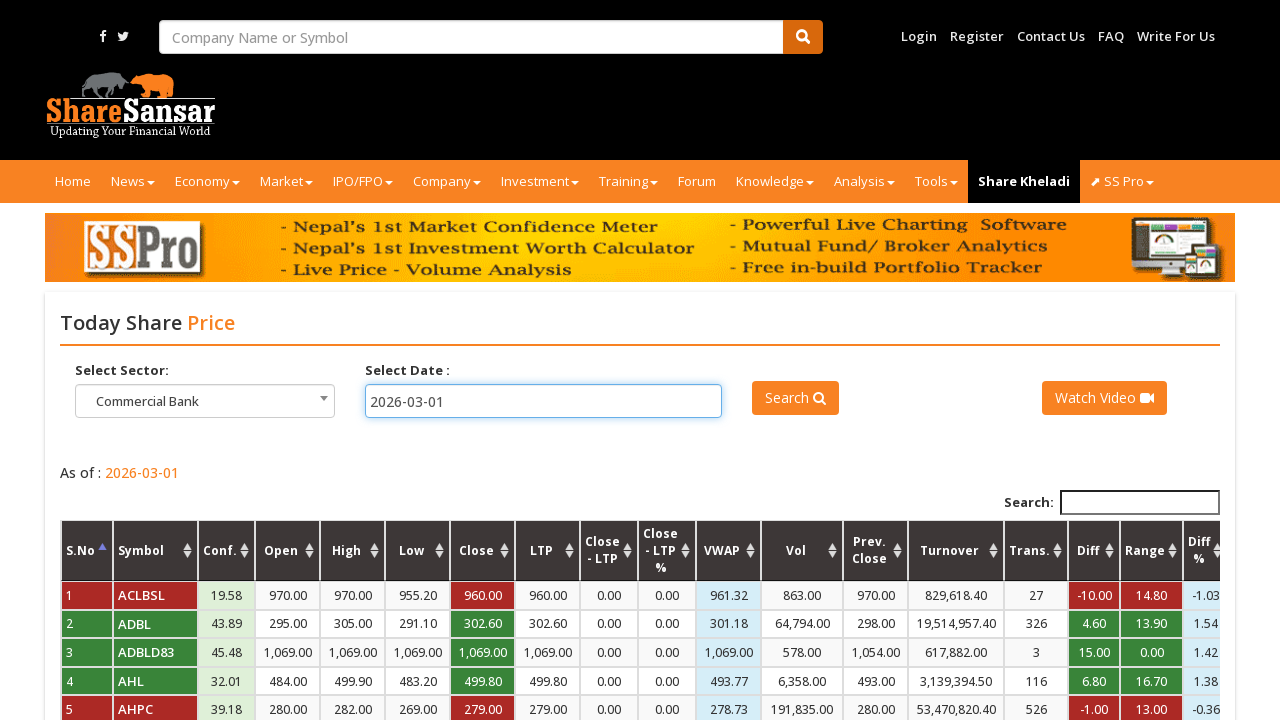

Clicked submit button to fetch stock data for 2024-06-06 at (795, 398) on button#btn_todayshareprice_submit
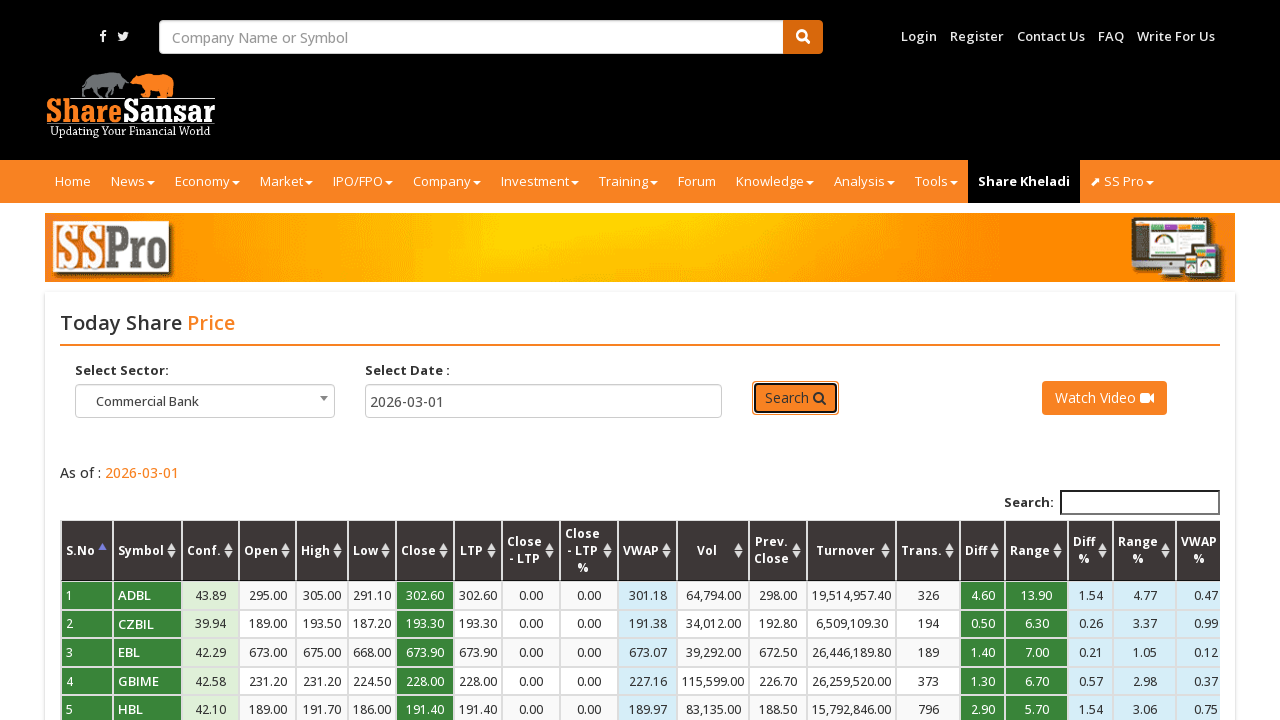

Waited for stock market data to load for 2024-06-06
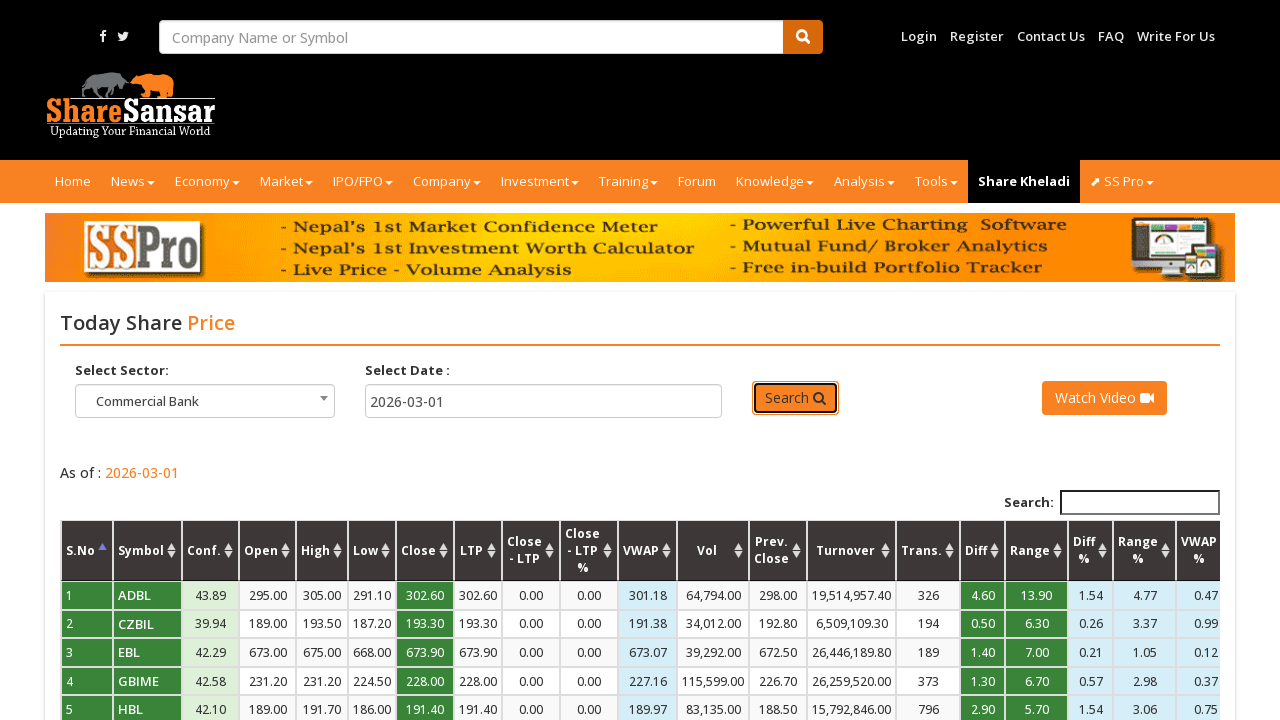

Cleared date input field on input[name='date']
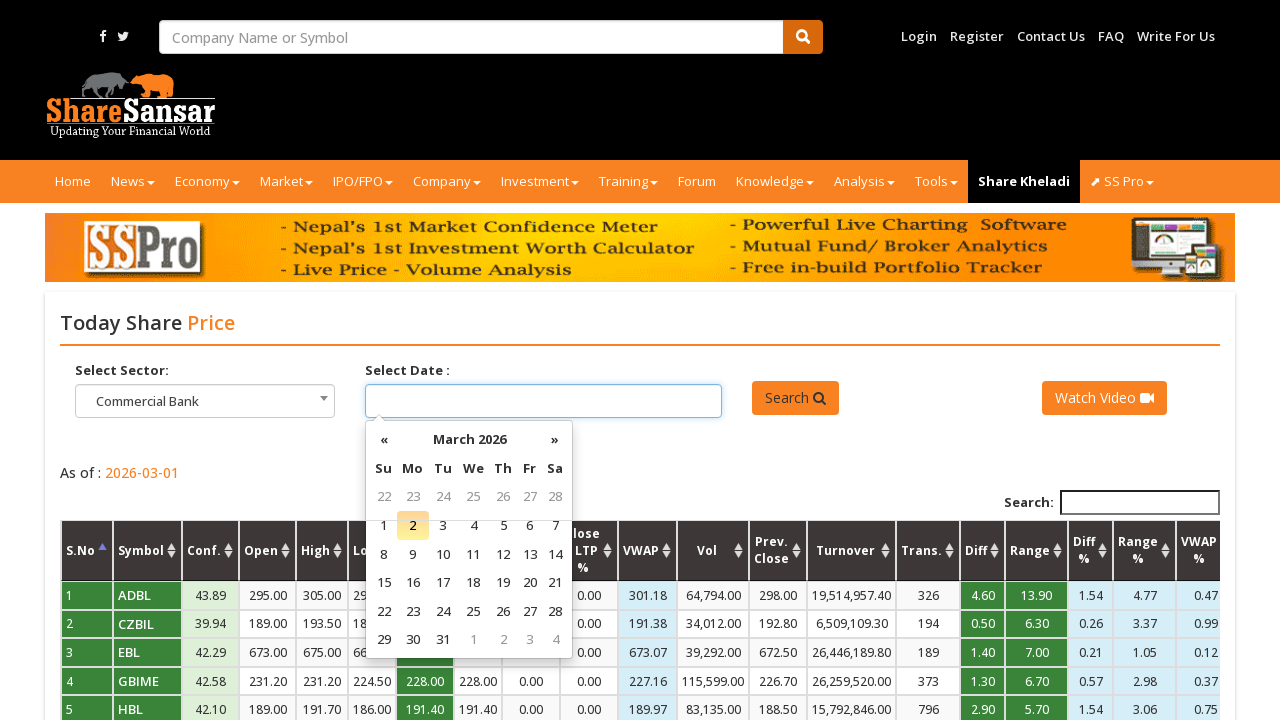

Filled date input with 2024-06-07 on input[name='date']
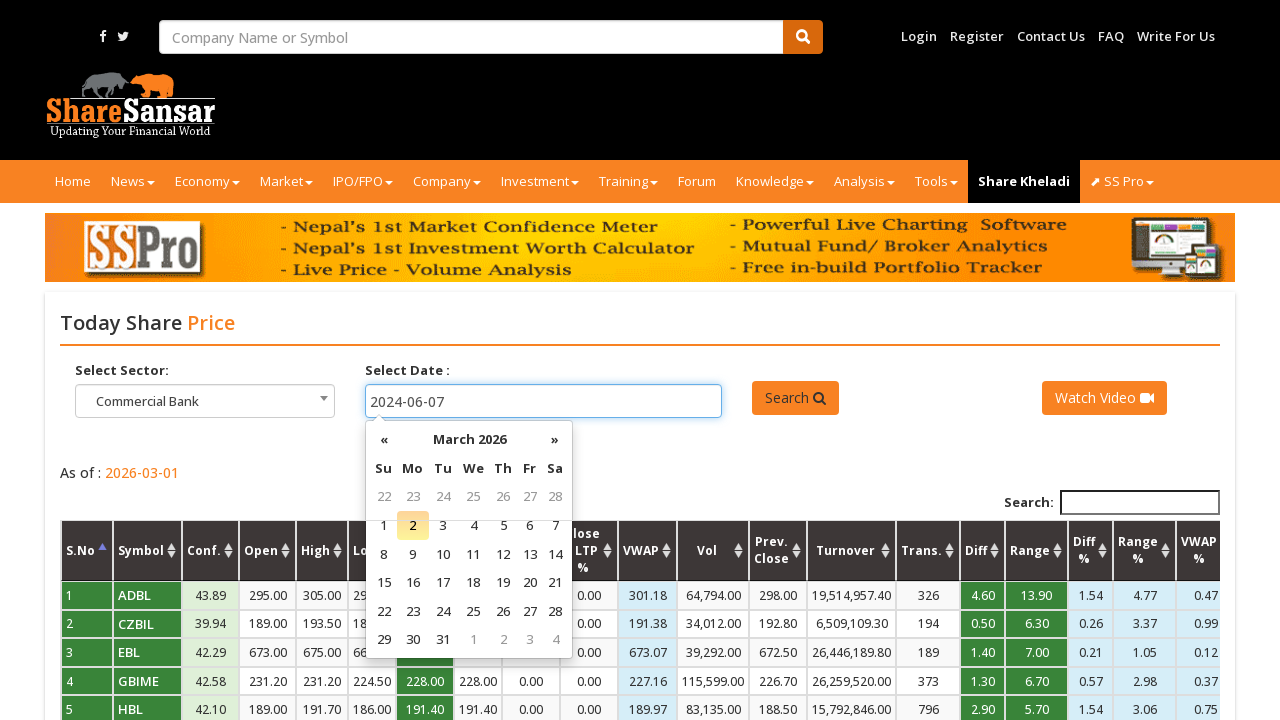

Pressed Enter to confirm date 2024-06-07 on input[name='date']
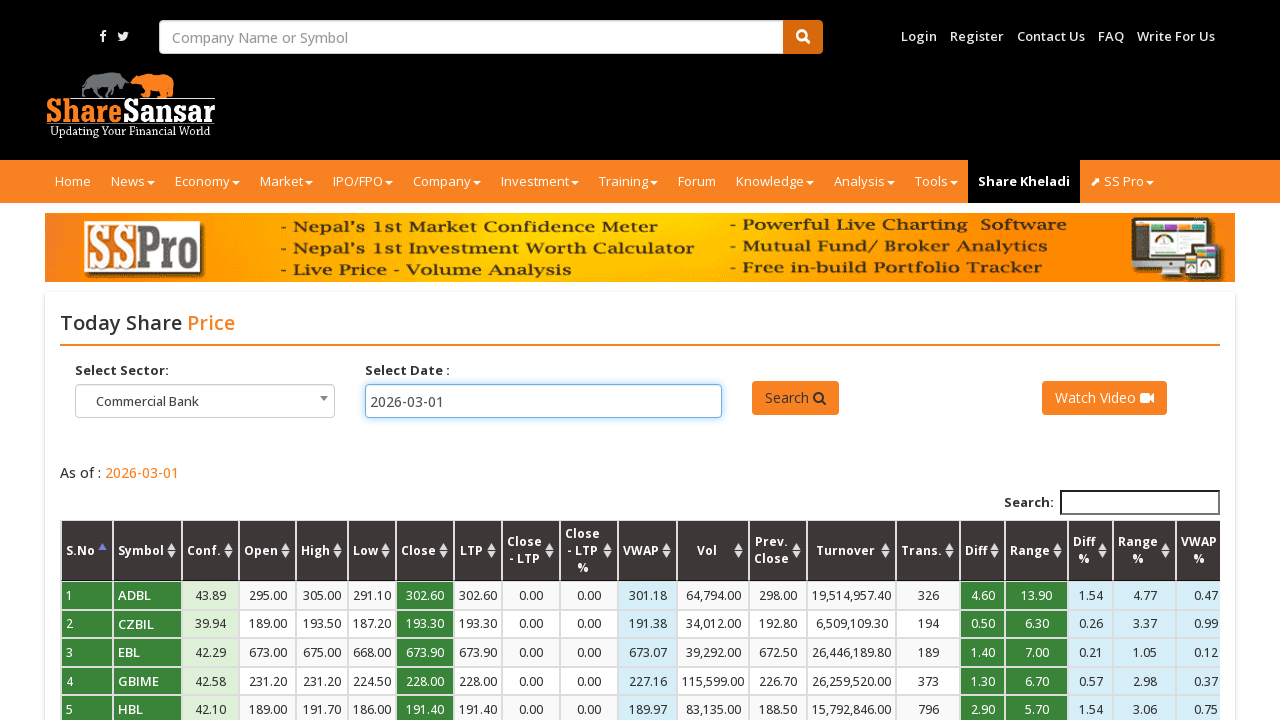

Clicked submit button to fetch stock data for 2024-06-07 at (795, 398) on button#btn_todayshareprice_submit
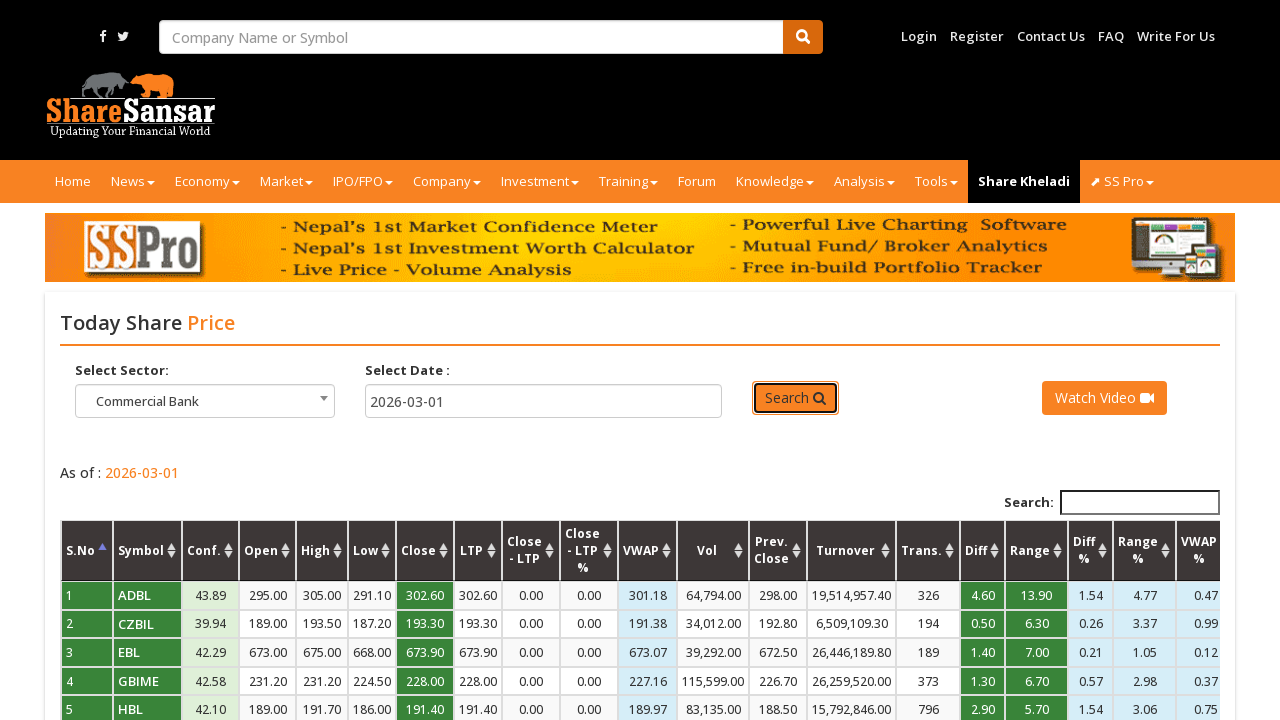

Waited for stock market data to load for 2024-06-07
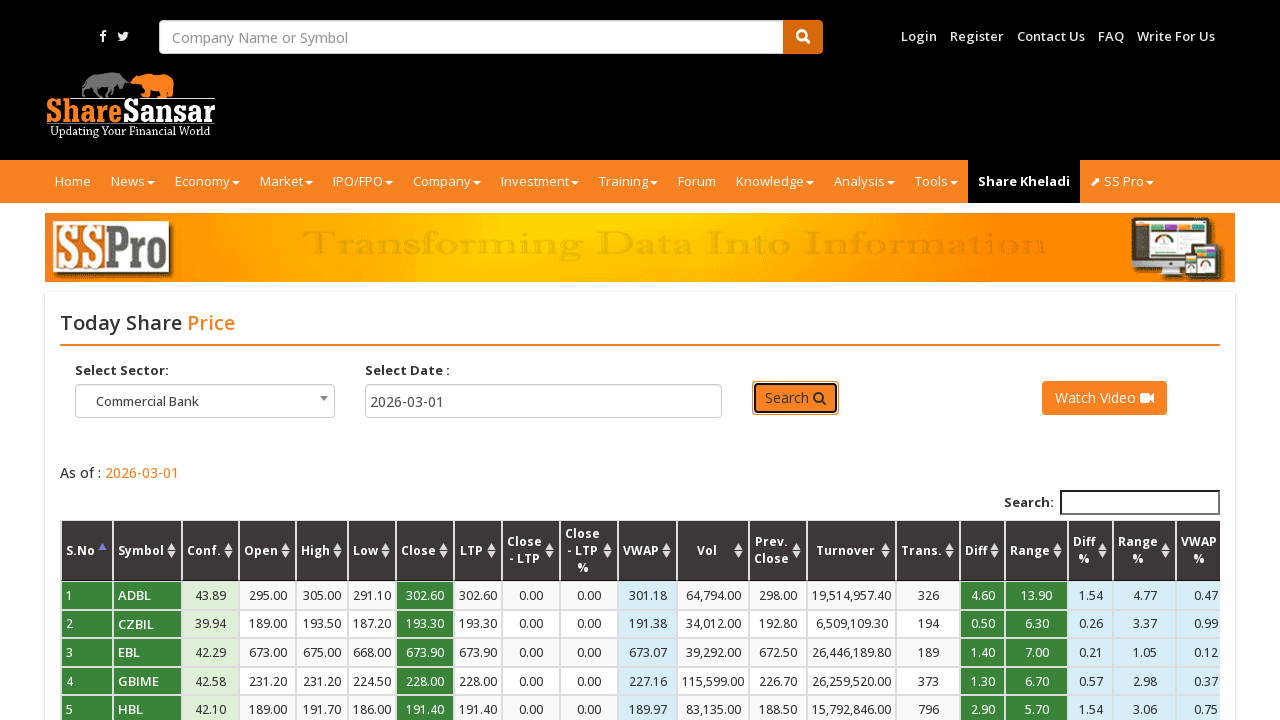

Cleared date input field on input[name='date']
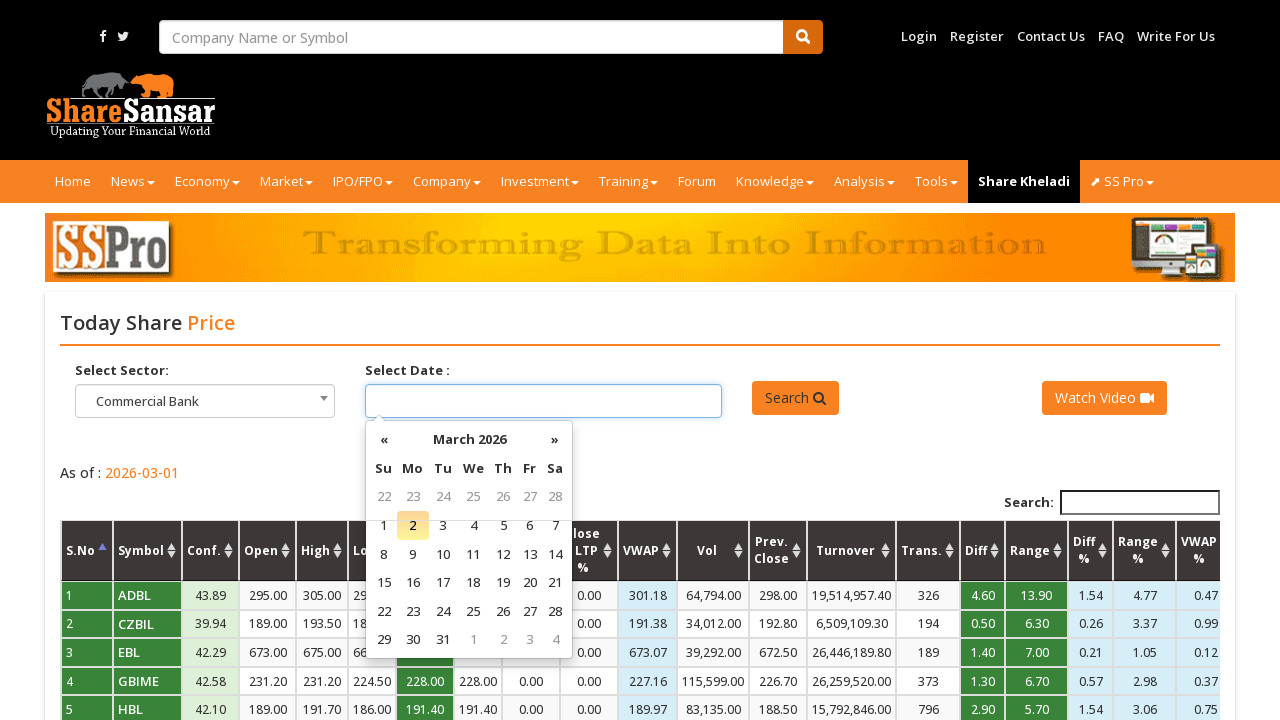

Filled date input with 2024-06-10 on input[name='date']
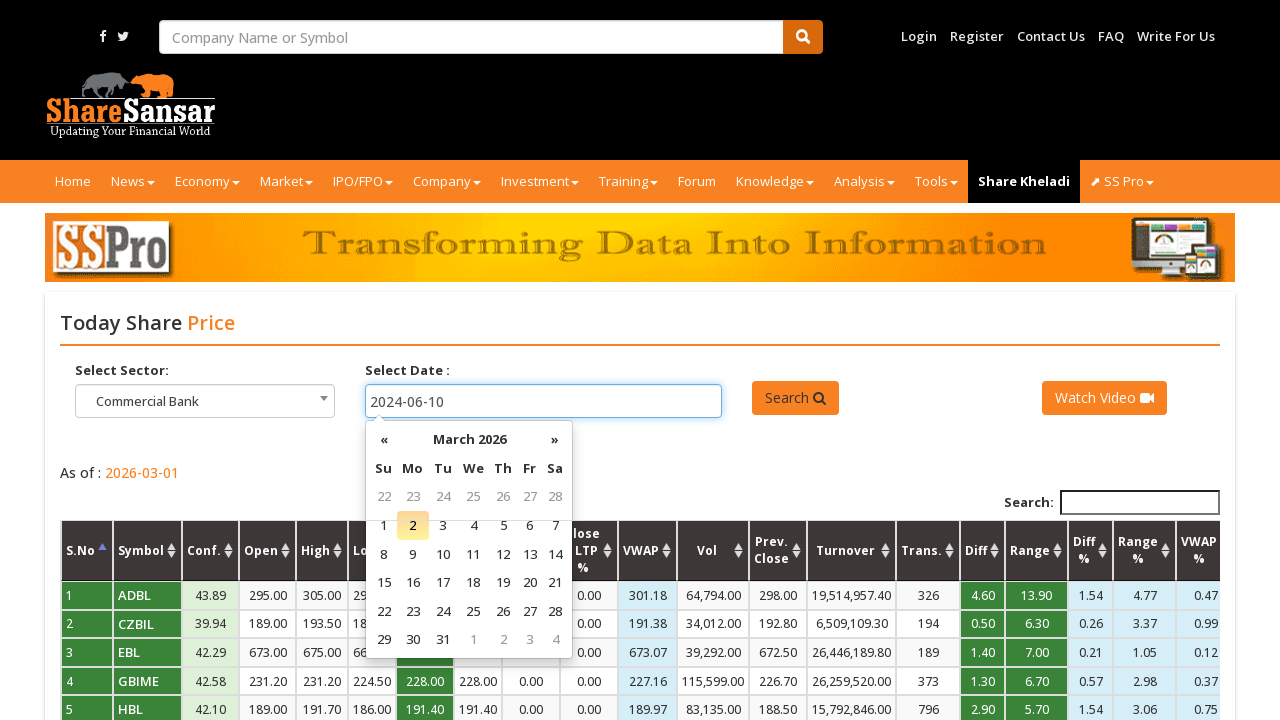

Pressed Enter to confirm date 2024-06-10 on input[name='date']
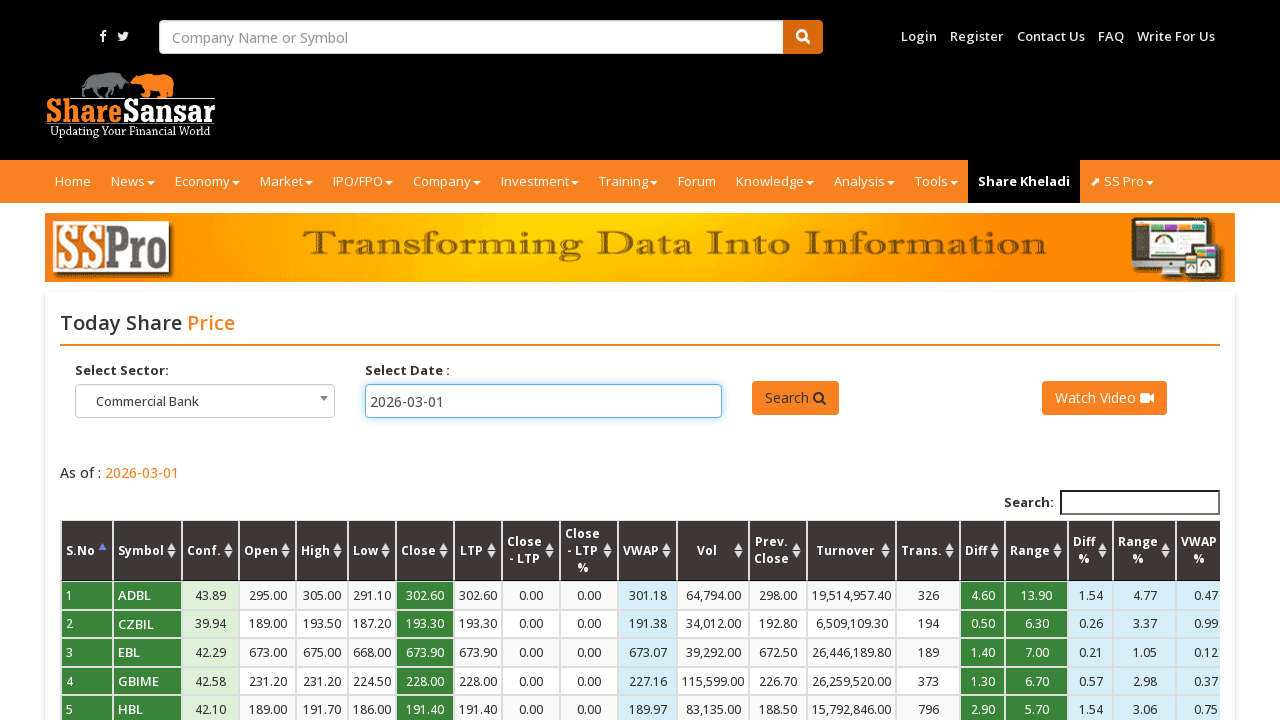

Clicked submit button to fetch stock data for 2024-06-10 at (795, 398) on button#btn_todayshareprice_submit
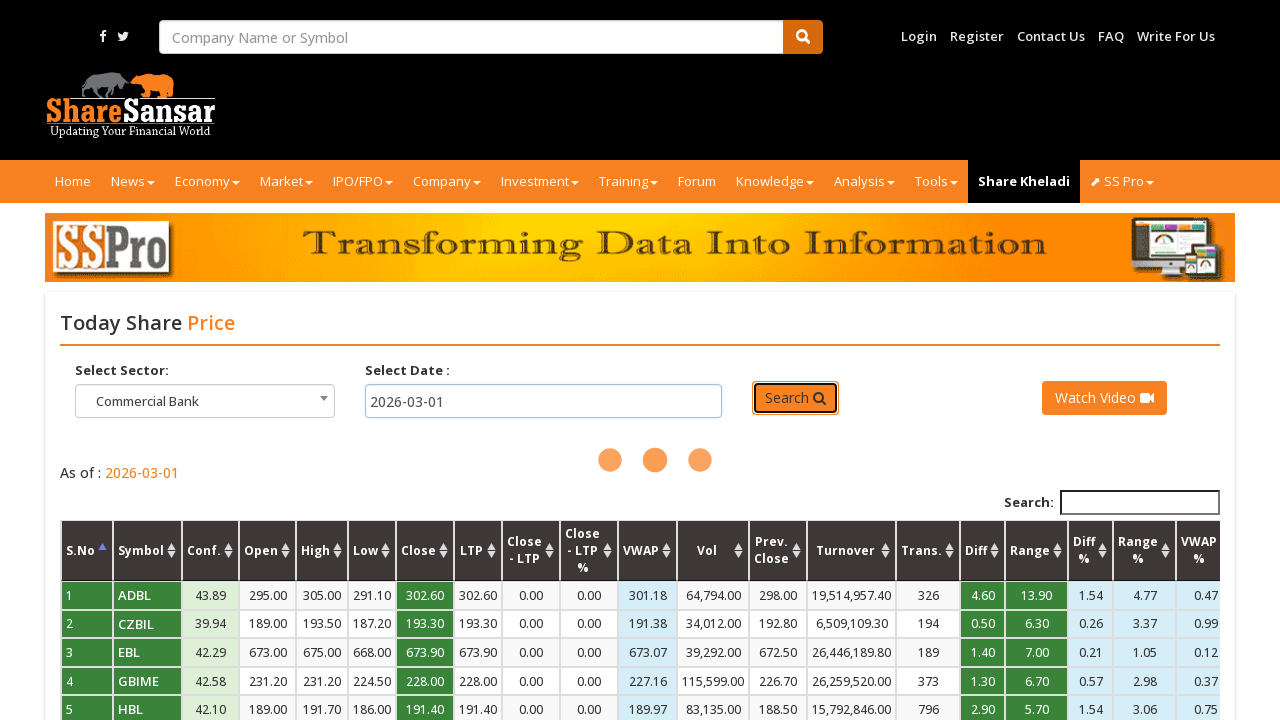

Waited for stock market data to load for 2024-06-10
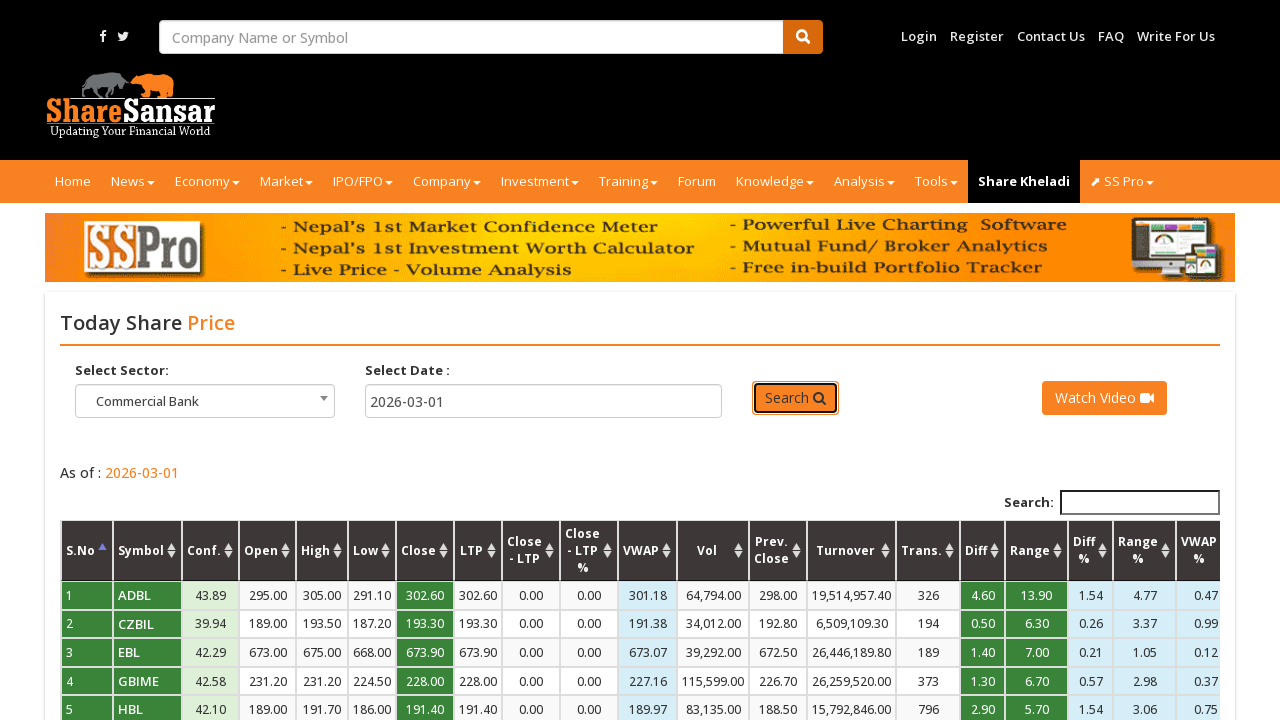

Cleared date input field on input[name='date']
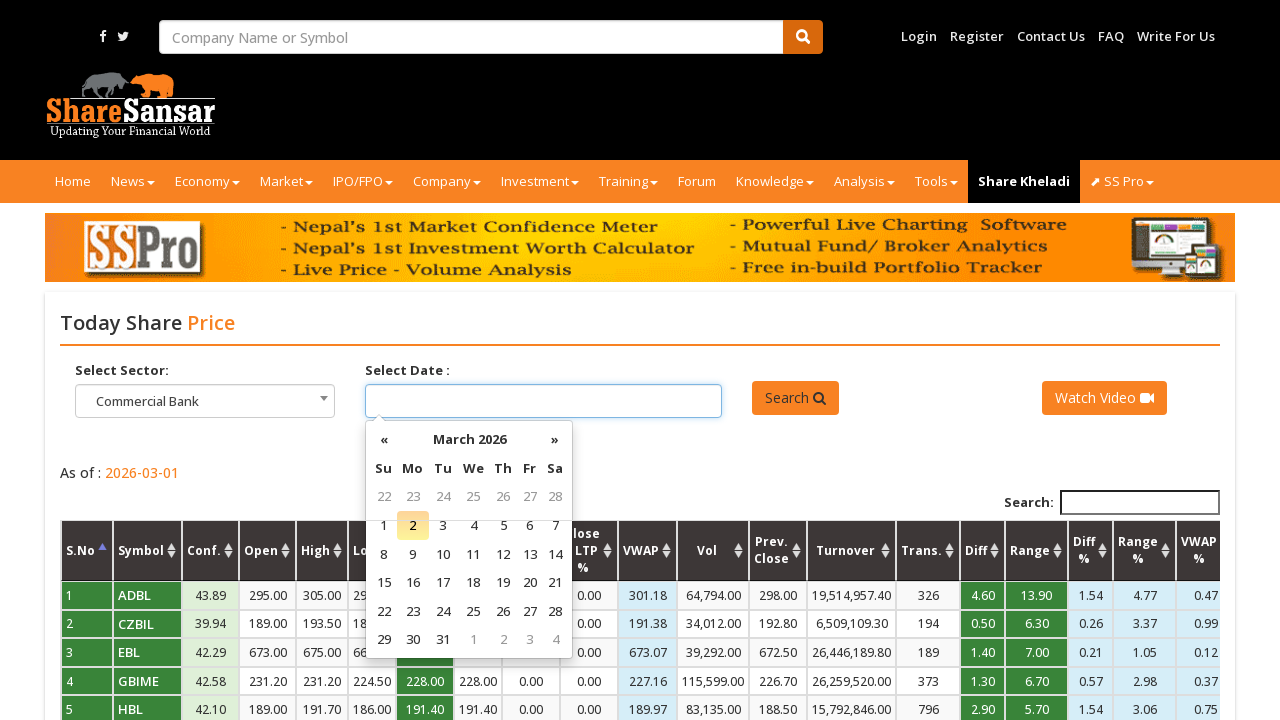

Filled date input with 2024-06-11 on input[name='date']
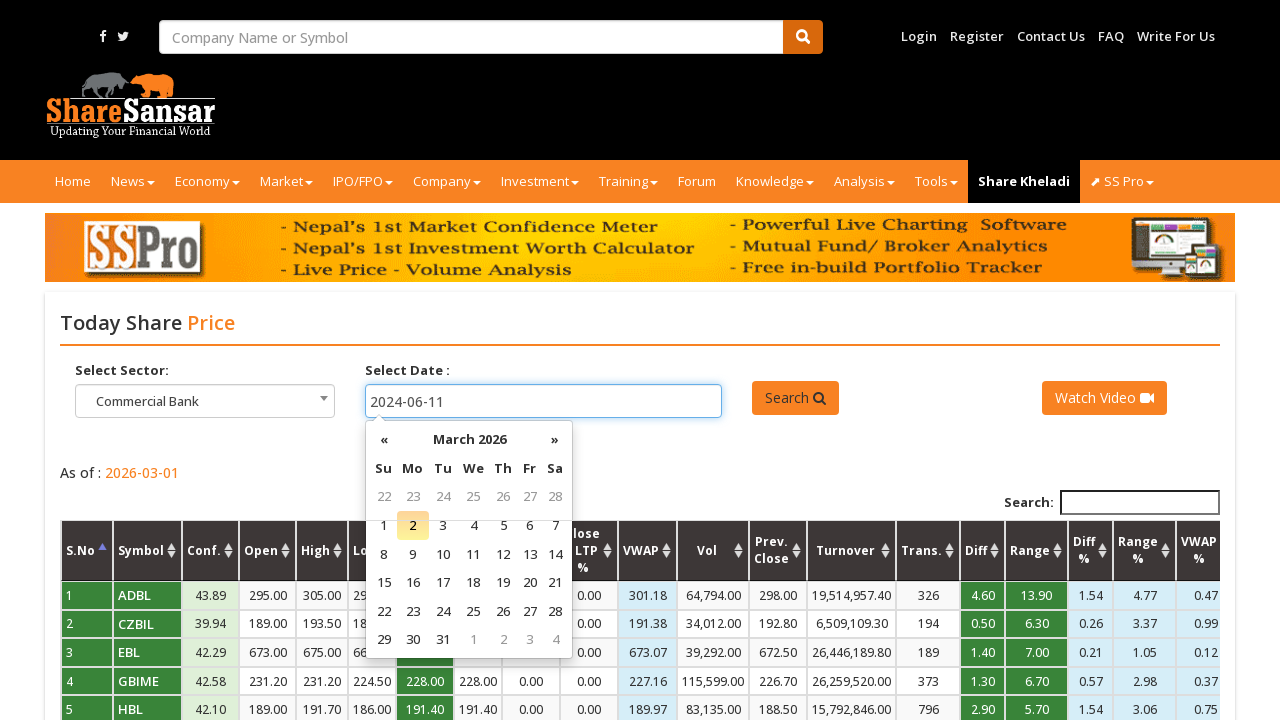

Pressed Enter to confirm date 2024-06-11 on input[name='date']
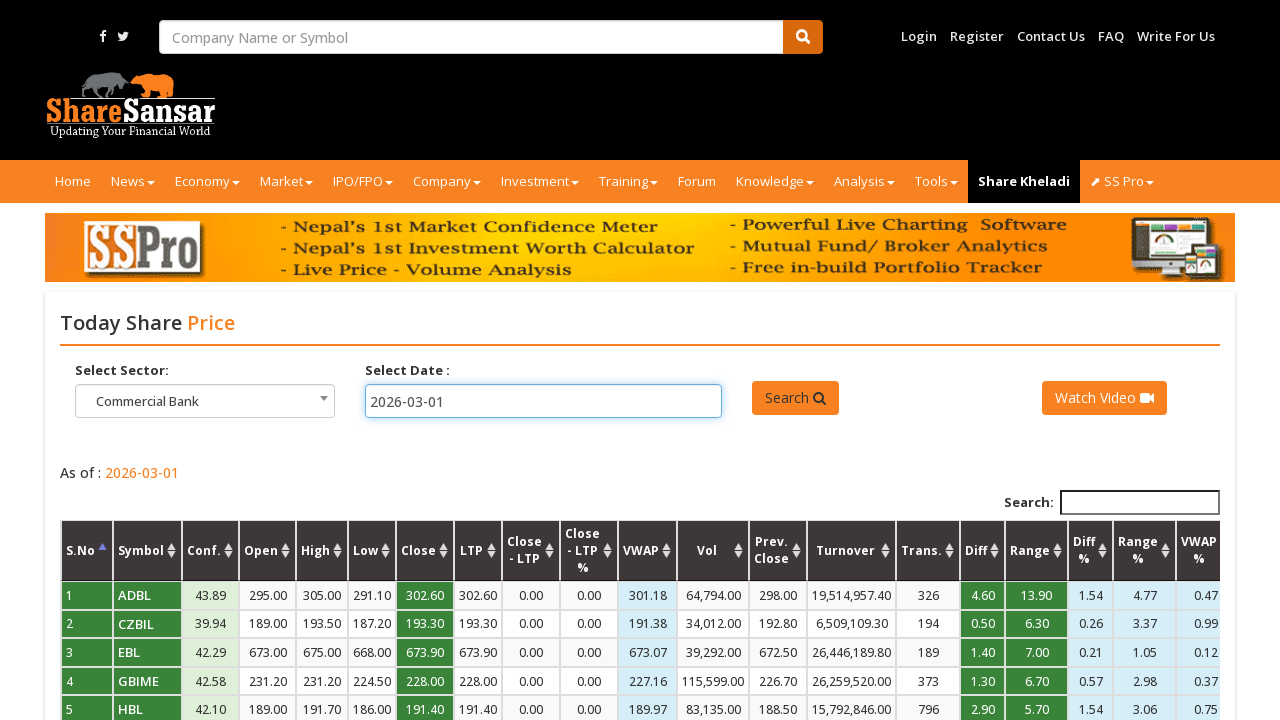

Clicked submit button to fetch stock data for 2024-06-11 at (795, 398) on button#btn_todayshareprice_submit
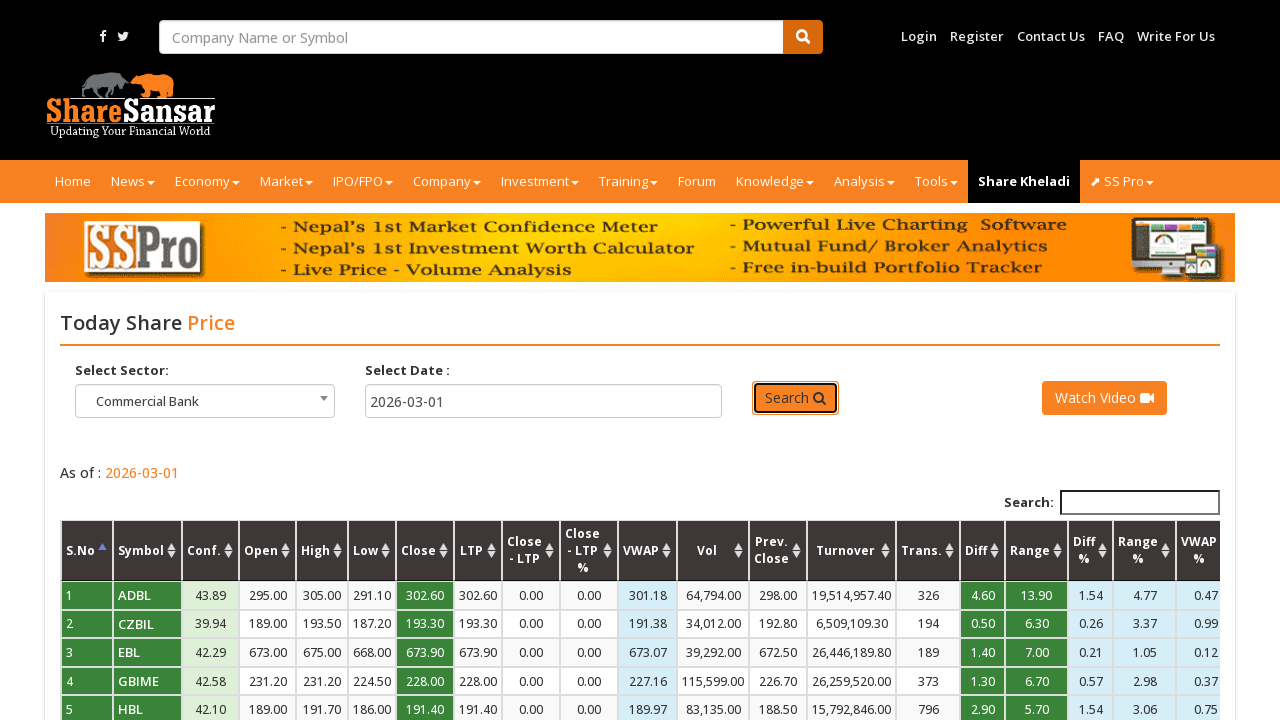

Waited for stock market data to load for 2024-06-11
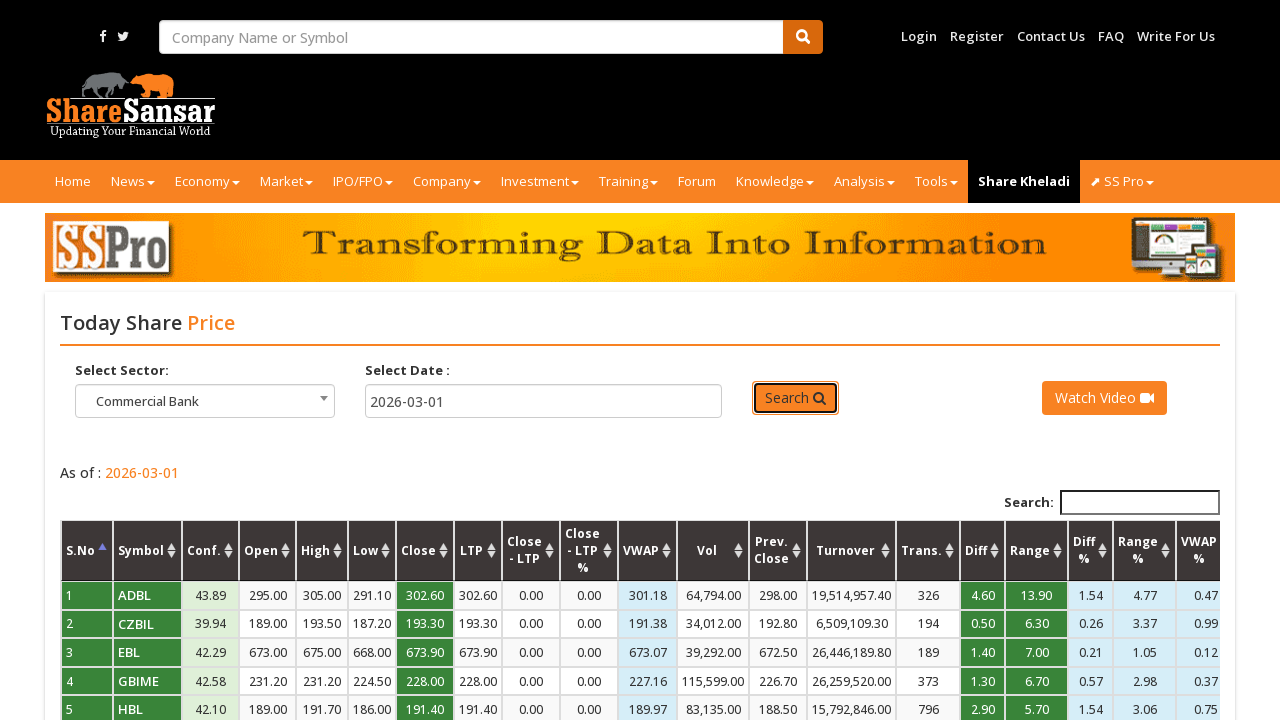

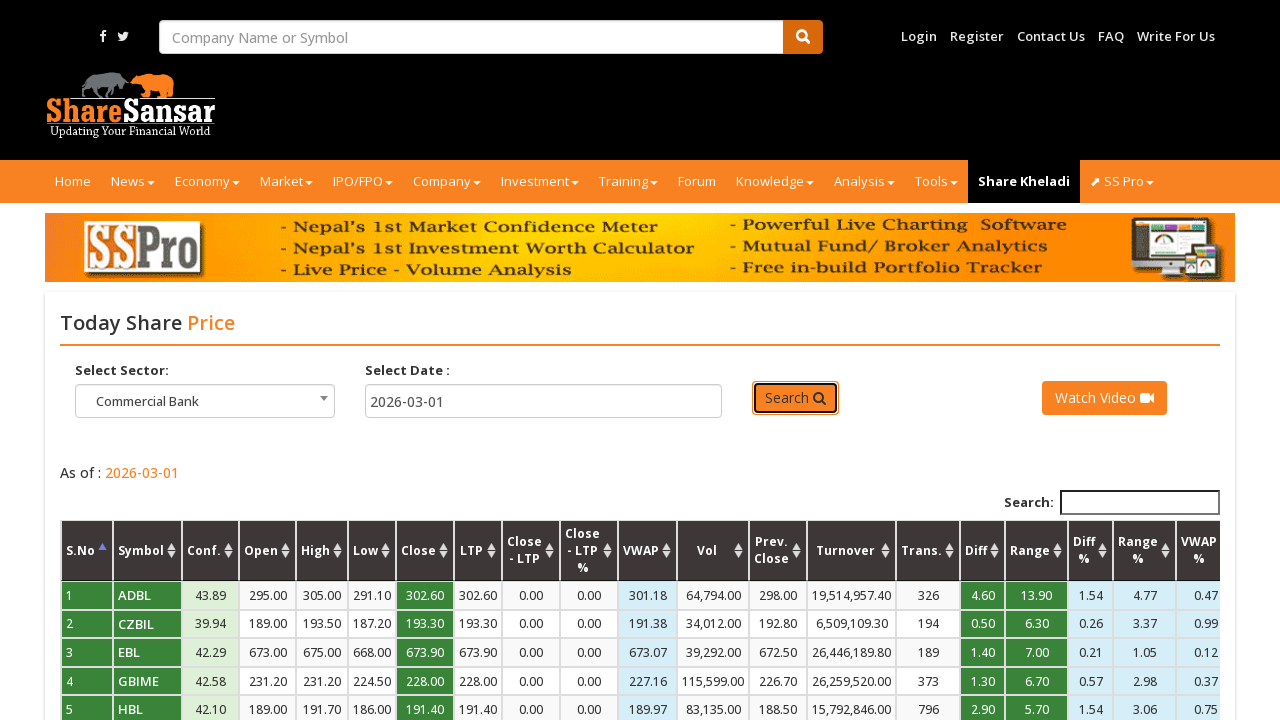